Tests interaction with a collapseable section by clicking it to reveal a link, then clicking the revealed link to navigate to the about page

Starting URL: https://eviltester.github.io/synchole/collapseable.html

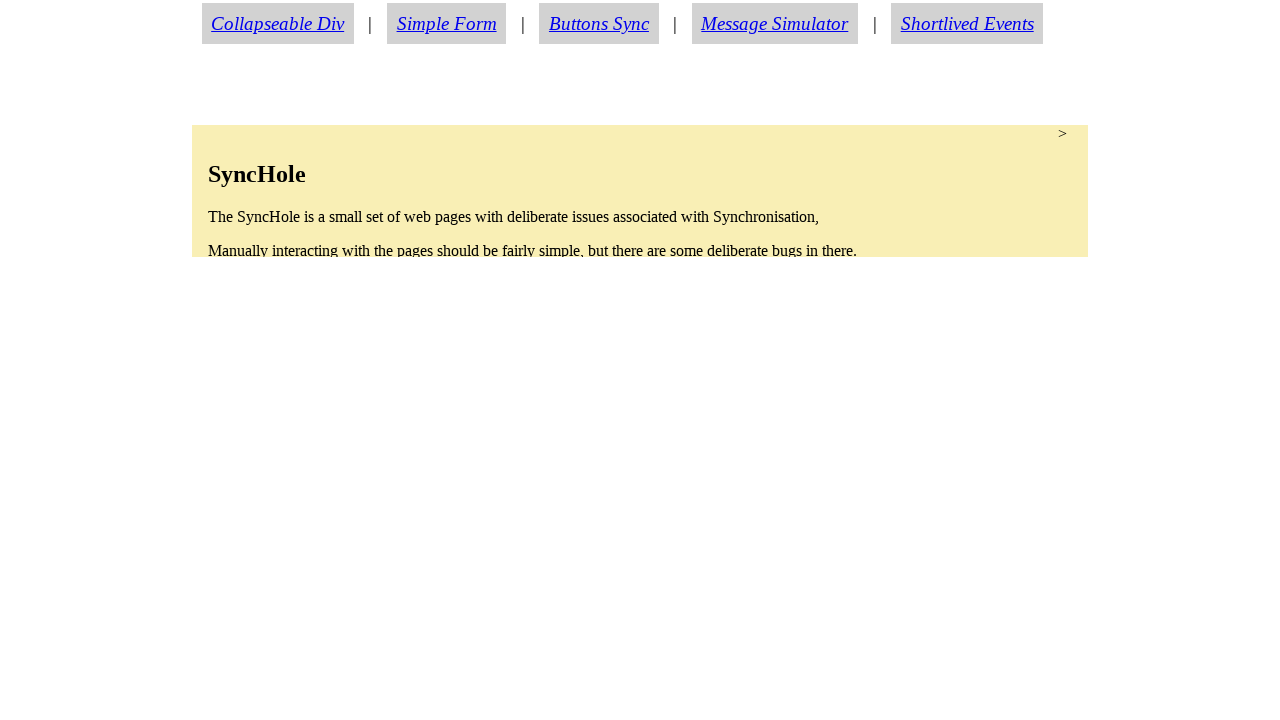

Clicked on the collapseable section to expand it at (640, 191) on section.condense
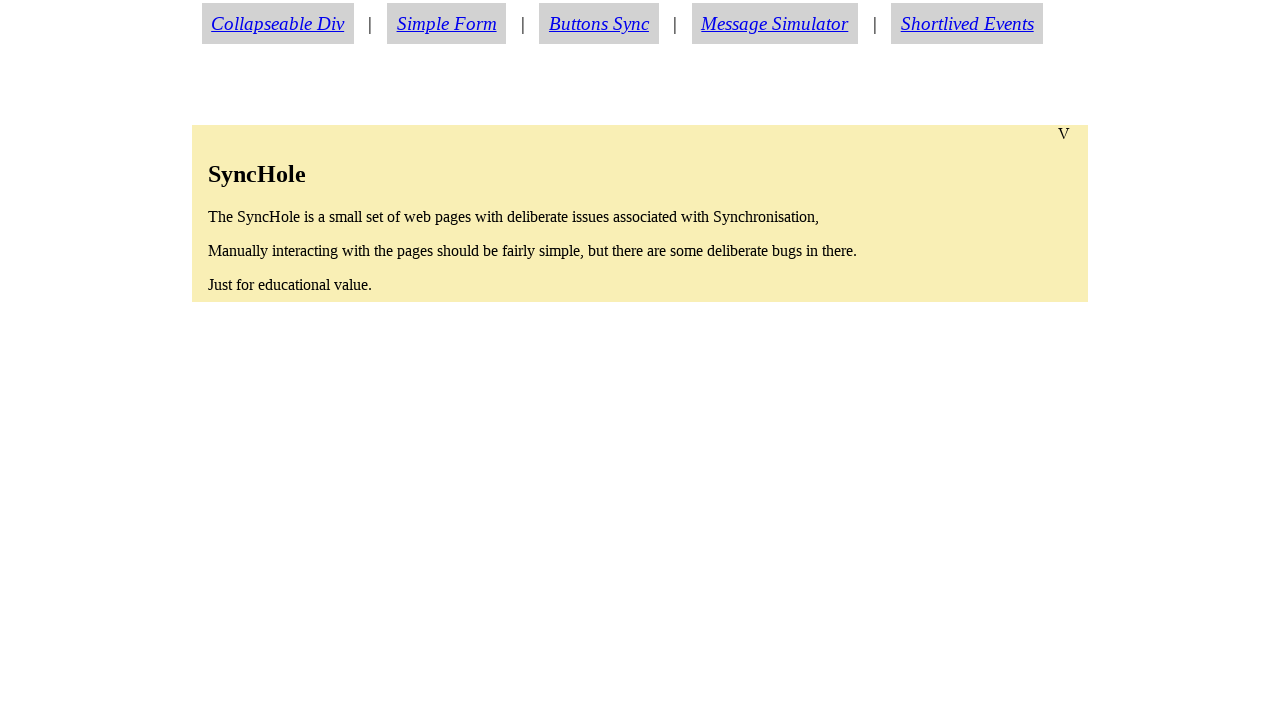

Clicked on the about link that was revealed after expansion at (276, 438) on a#aboutlink
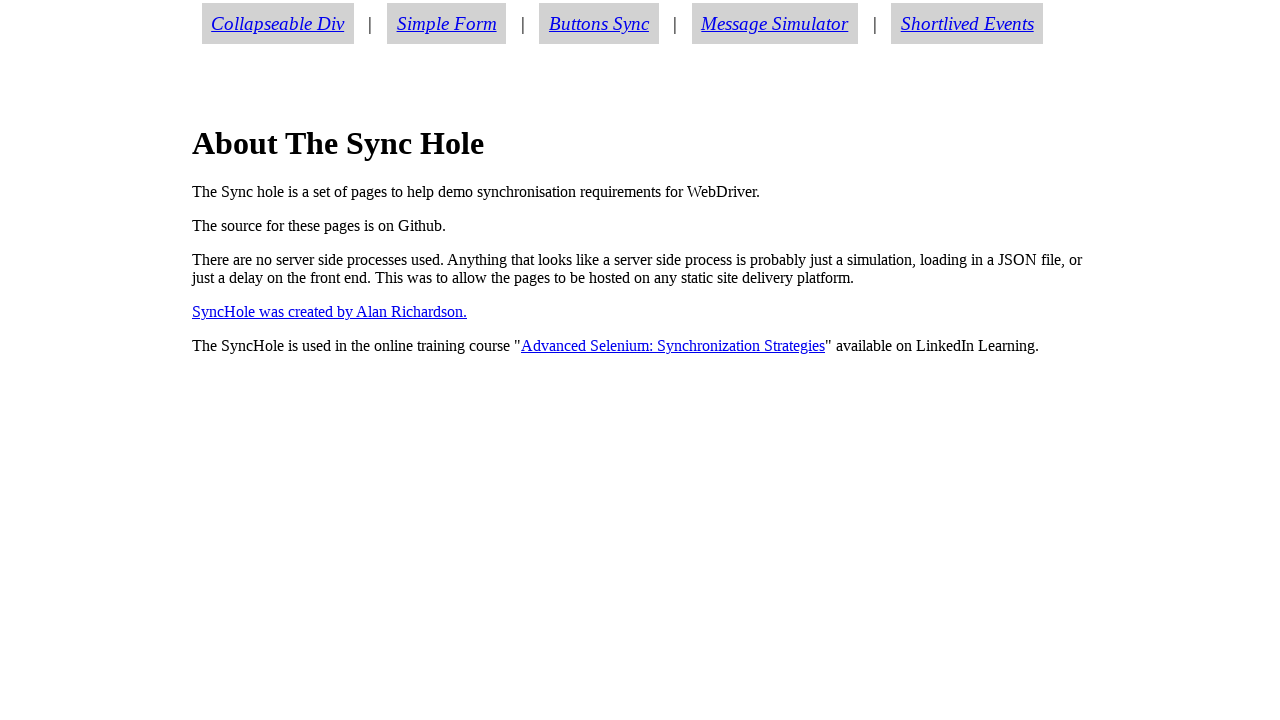

Verified navigation to the about page
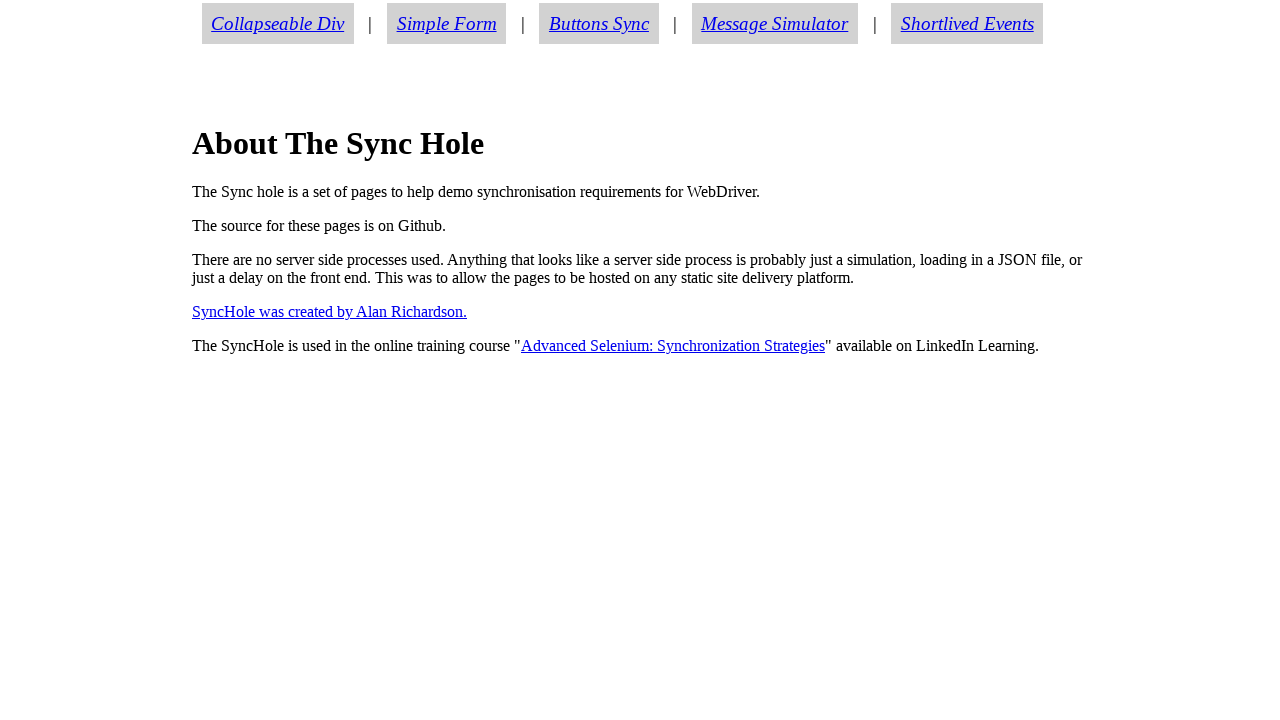

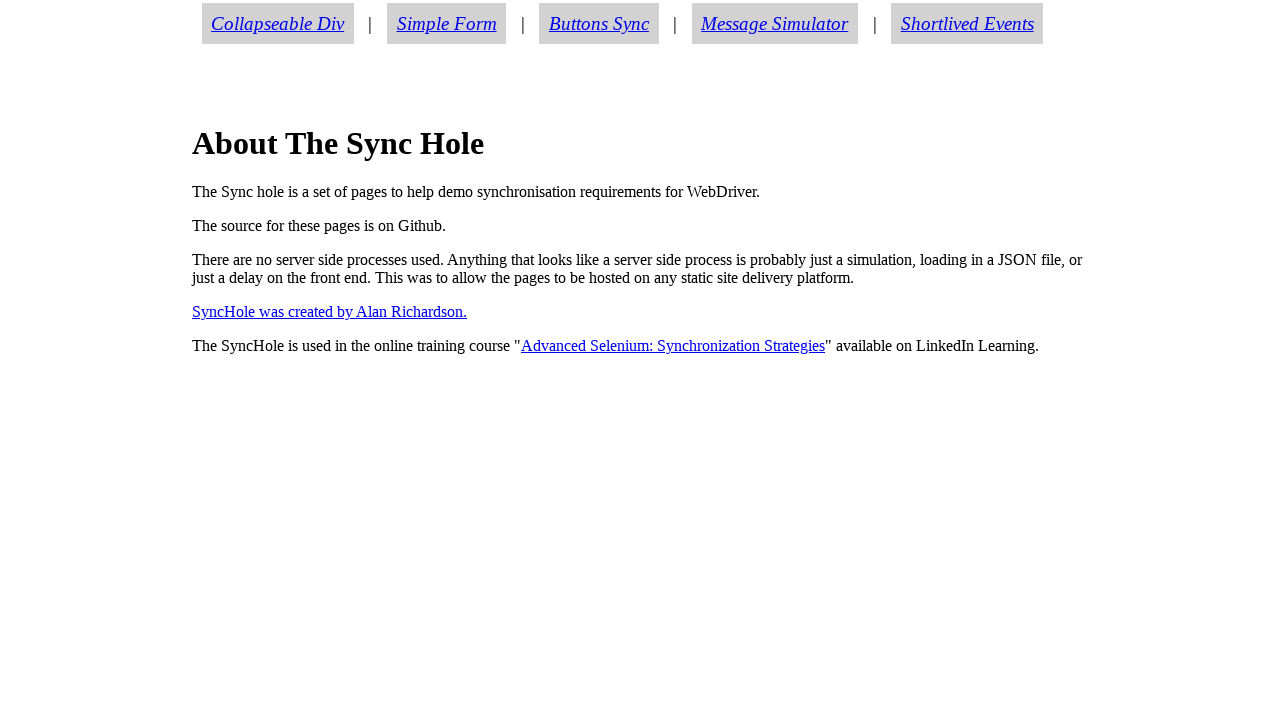